Tests the registration flow on ParaBank demo site by clicking the registration link and filling in customer first and last name fields.

Starting URL: https://parabank.parasoft.com/parabank/index.htm

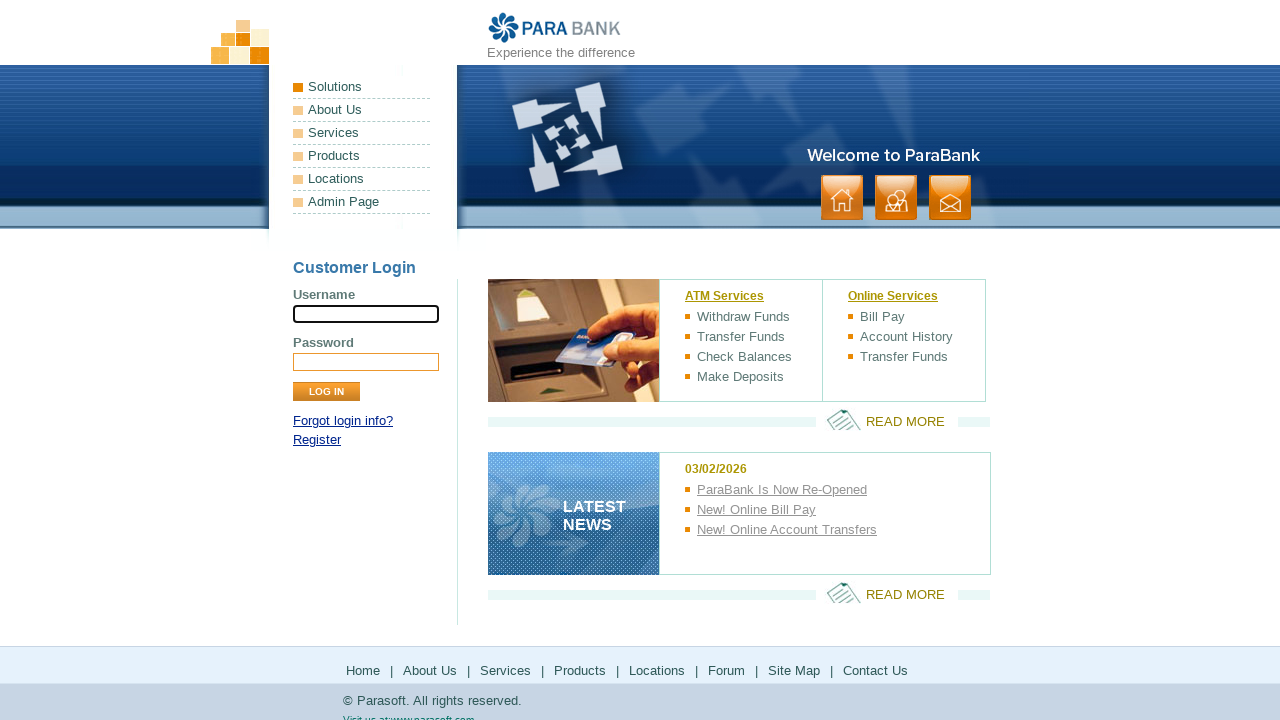

Login button is visible on ParaBank homepage
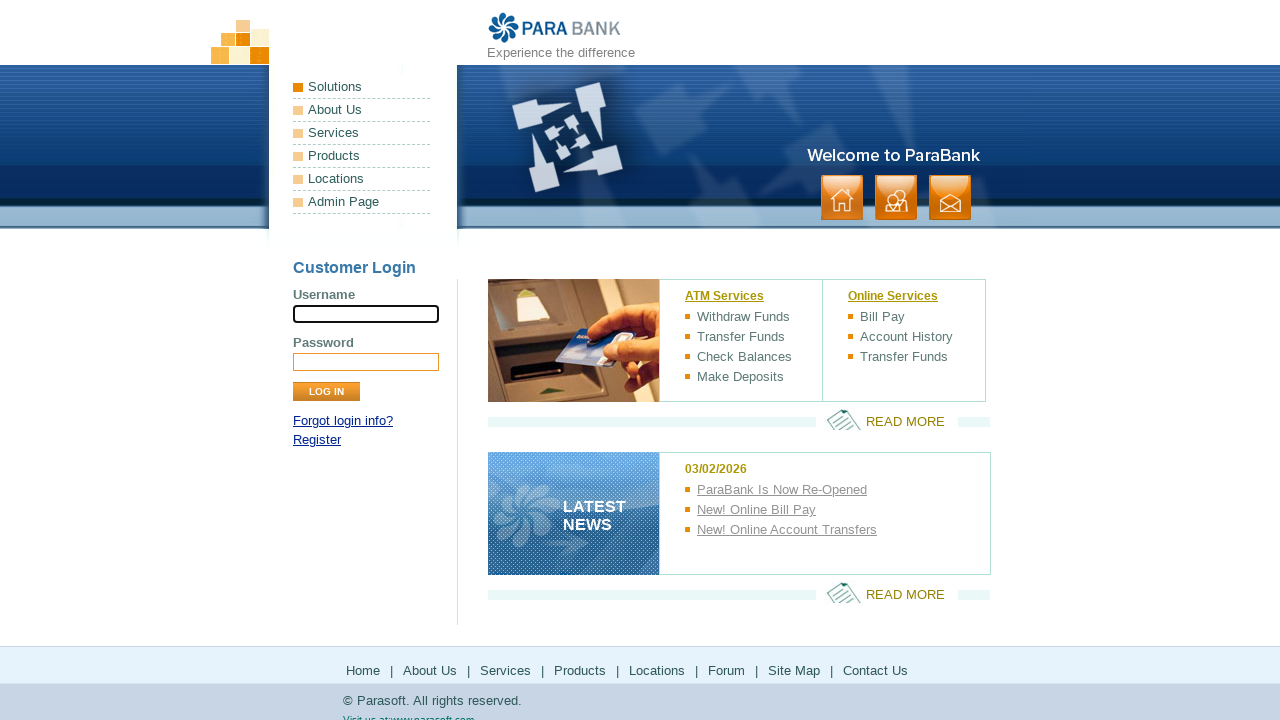

Clicked registration link at (317, 440) on #loginPanel > p:nth-child(3) > a
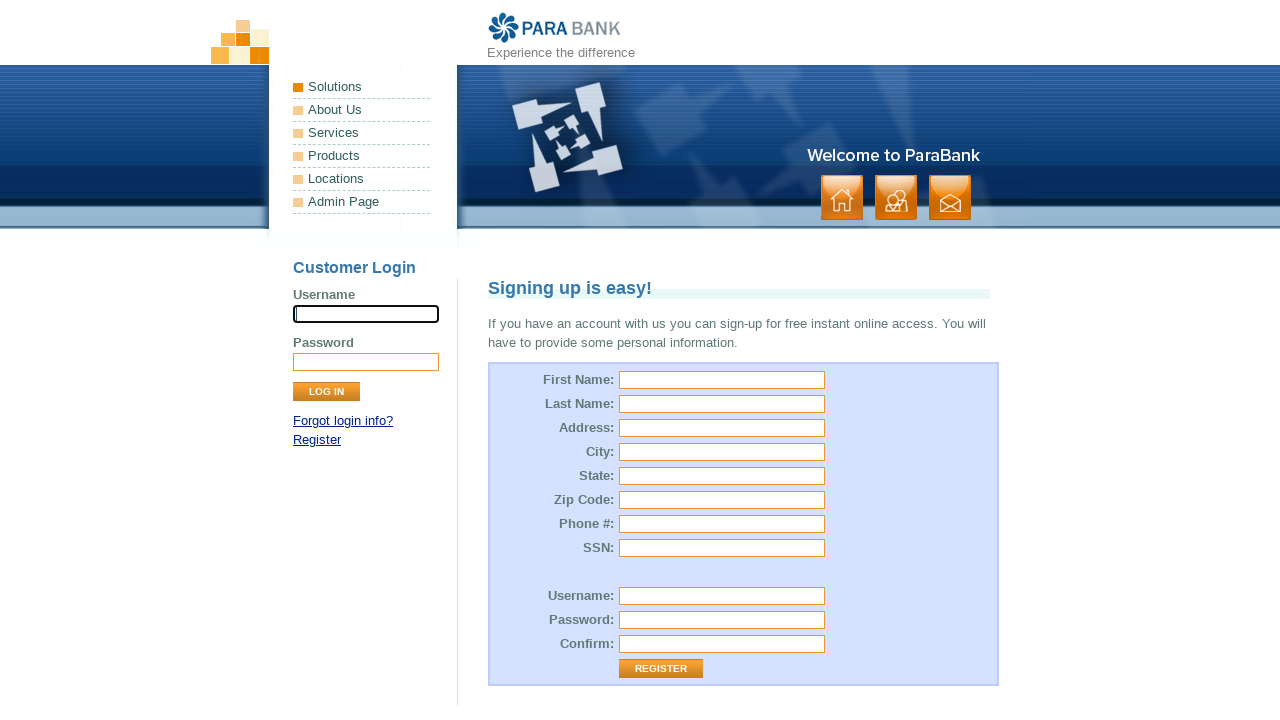

Registration form loaded with firstName field visible
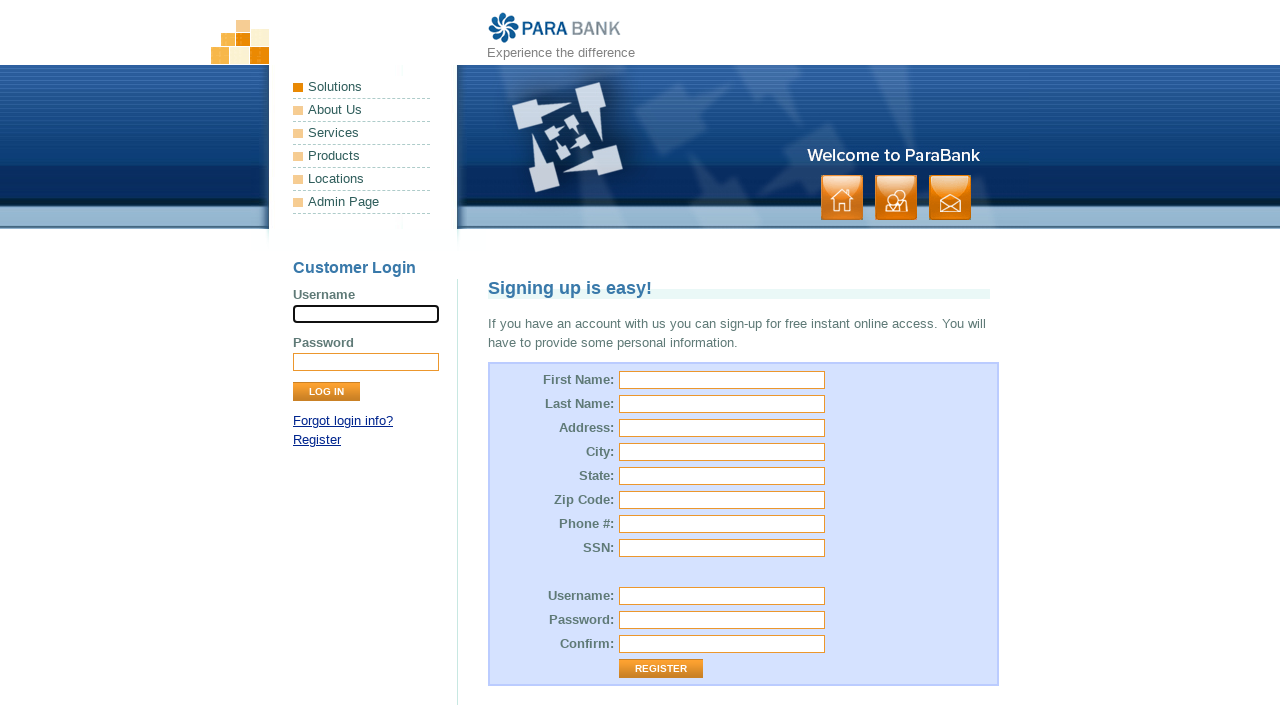

Filled in first name field with 'don' on #customer\.firstName
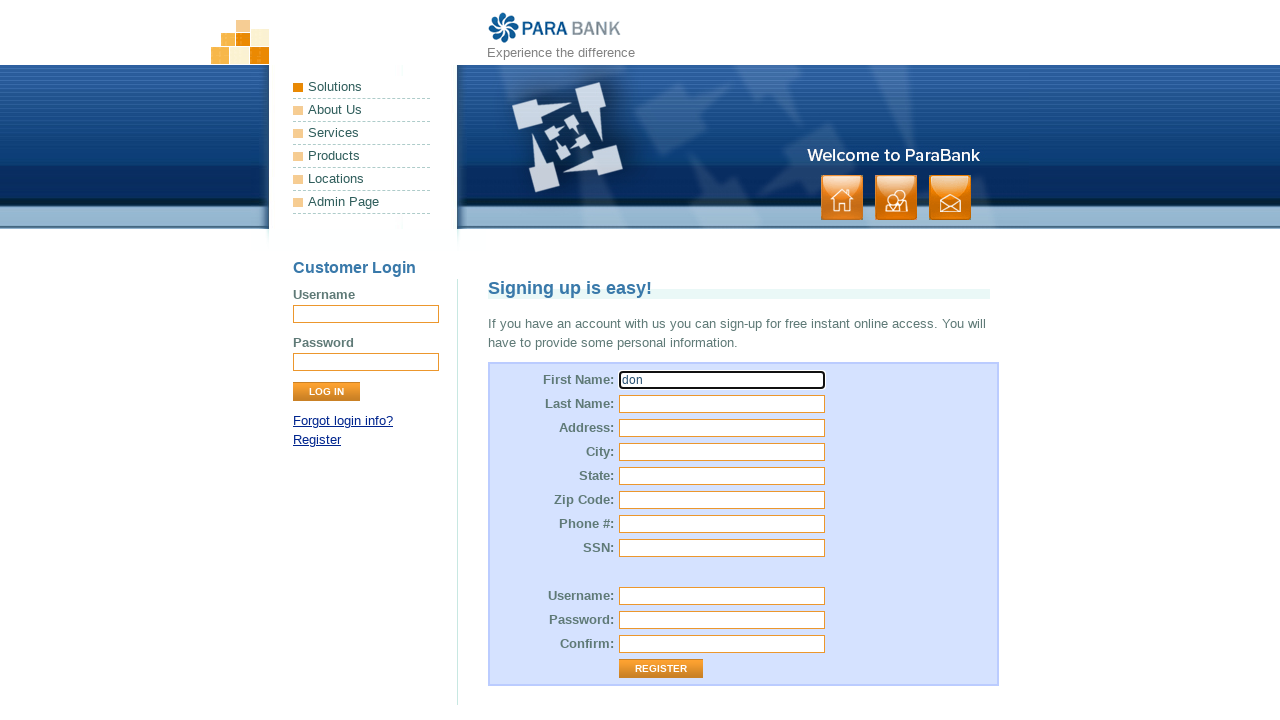

Filled in last name field with 'jee' on #customer\.lastName
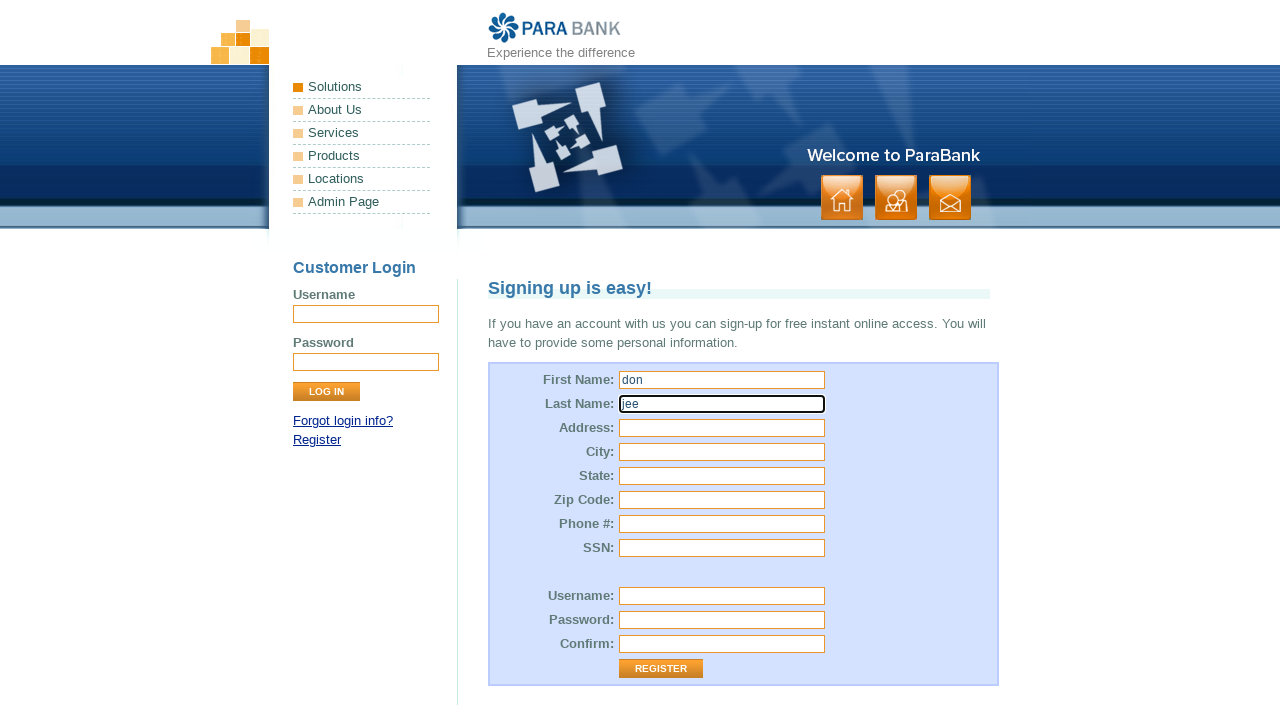

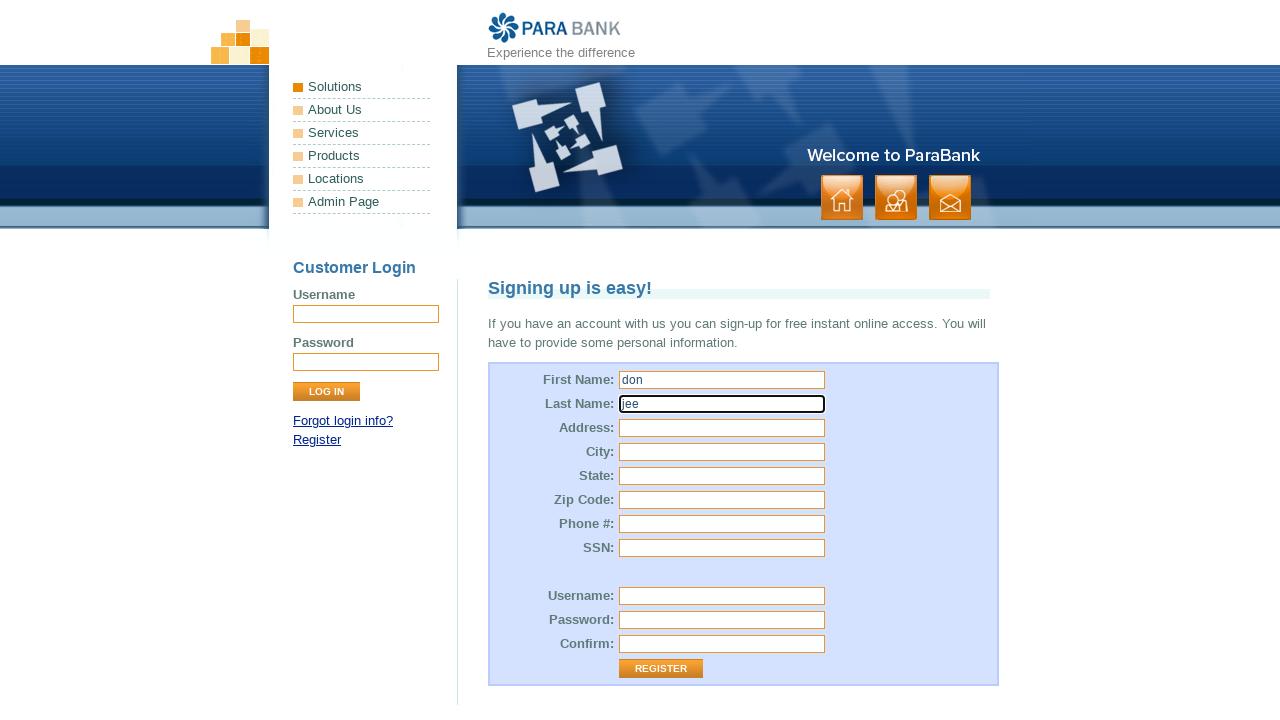